Tests explicit wait functionality by waiting for a price to change to $100, then clicking a book button, calculating a mathematical answer based on a displayed value, and submitting the answer.

Starting URL: http://suninjuly.github.io/explicit_wait2.html

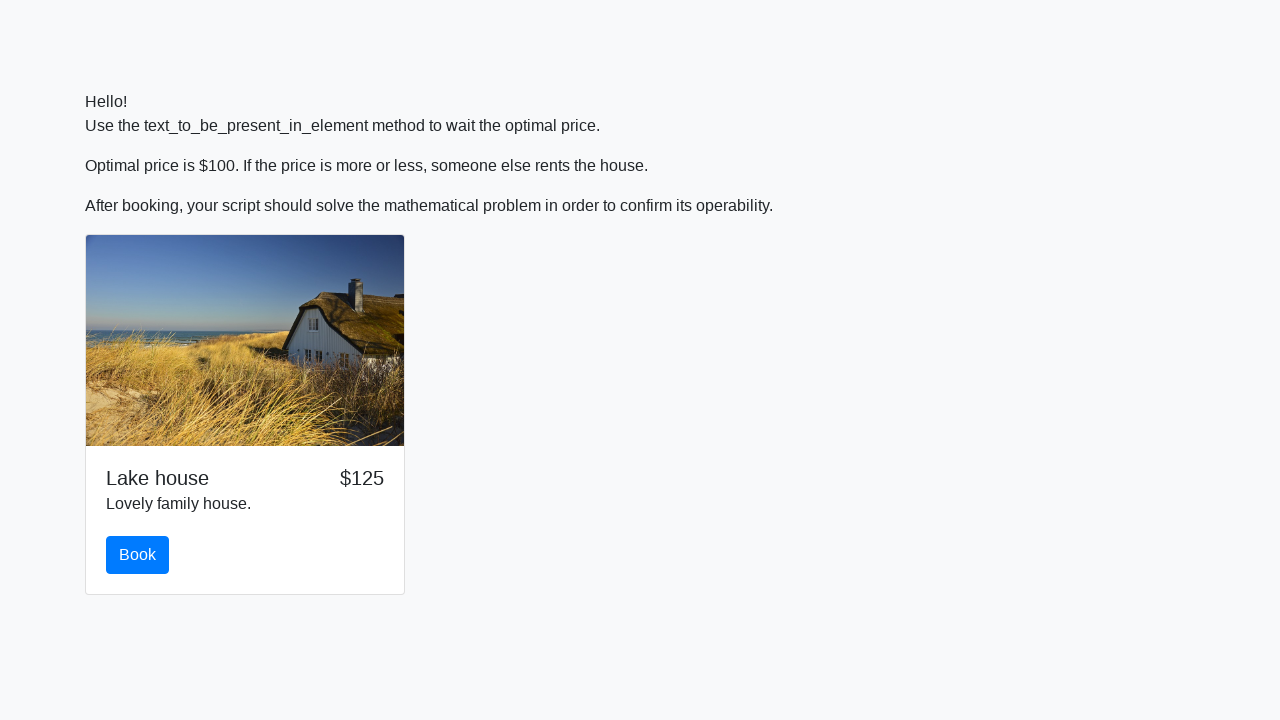

Waited for price to change to $100
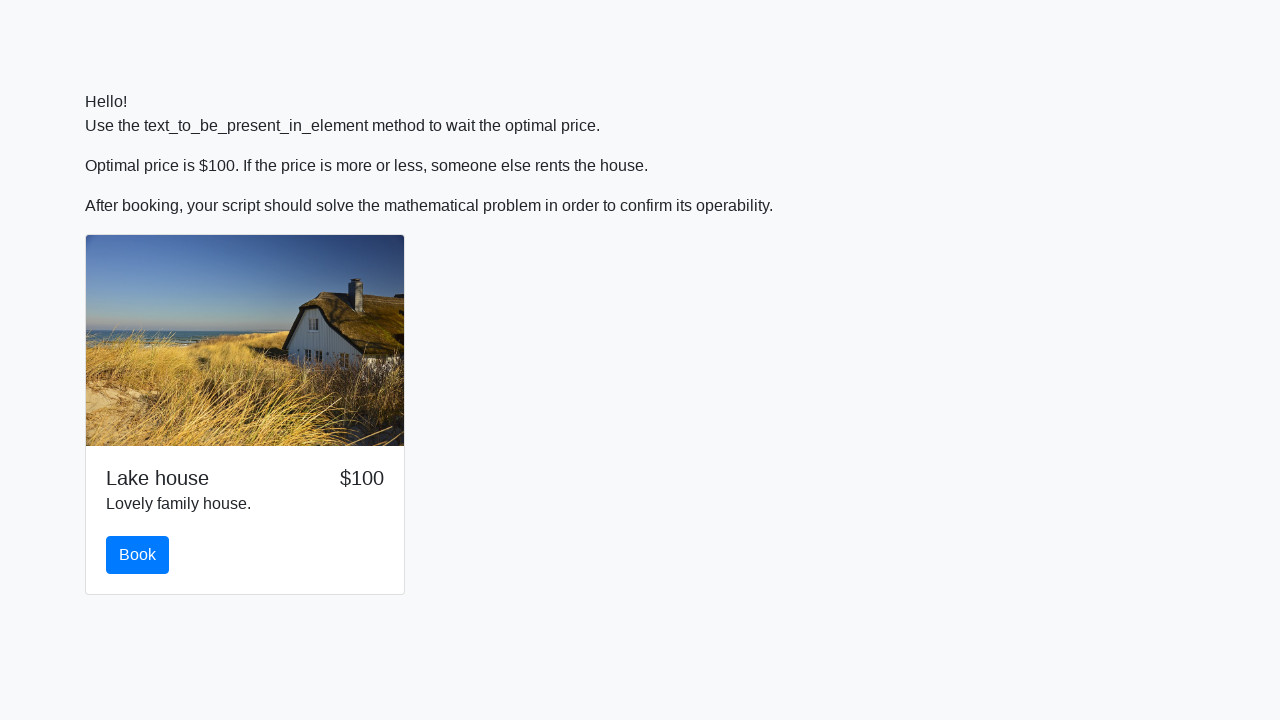

Clicked the book button at (138, 555) on #book
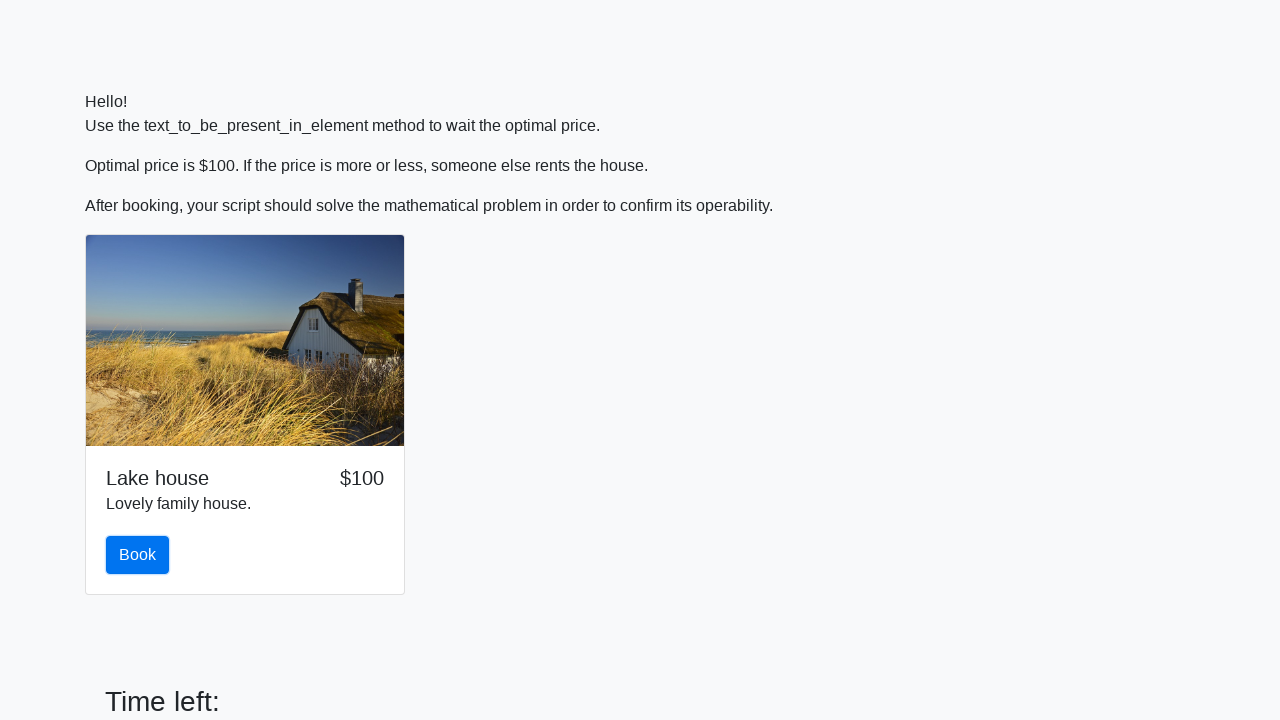

Retrieved input value for calculation
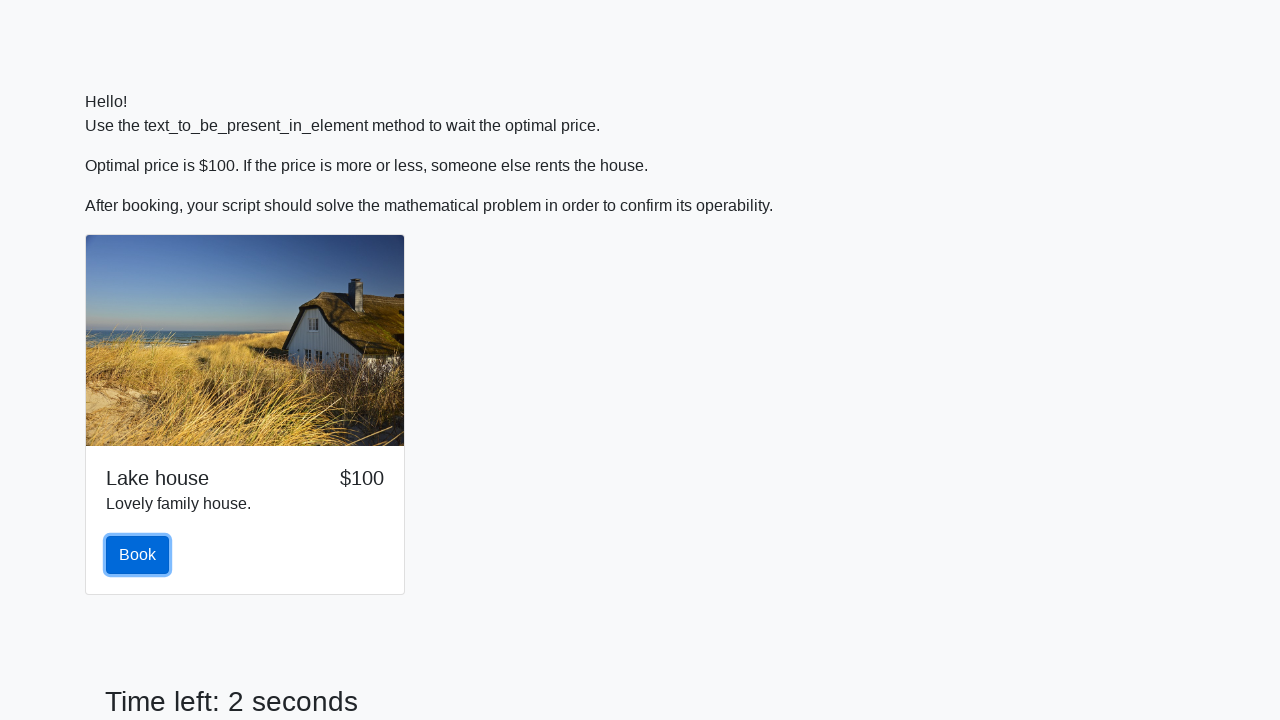

Calculated mathematical result: 1.2399766063569495
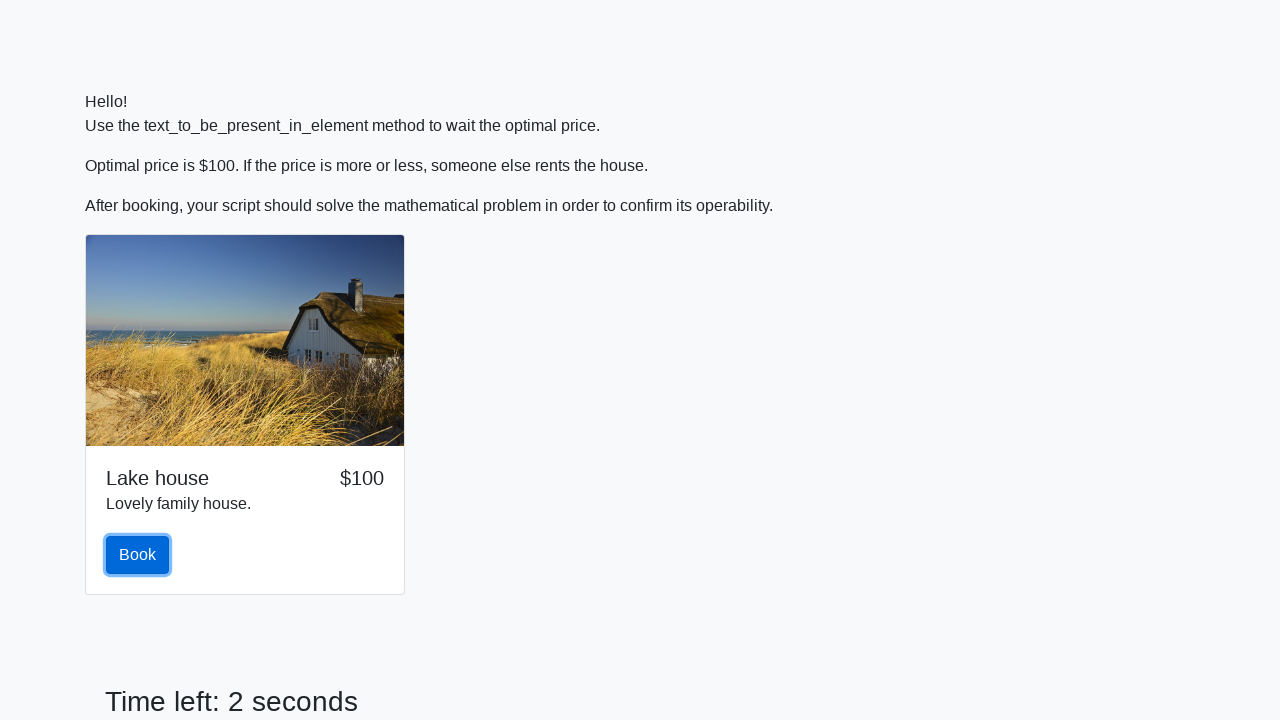

Filled answer field with calculated value on #answer
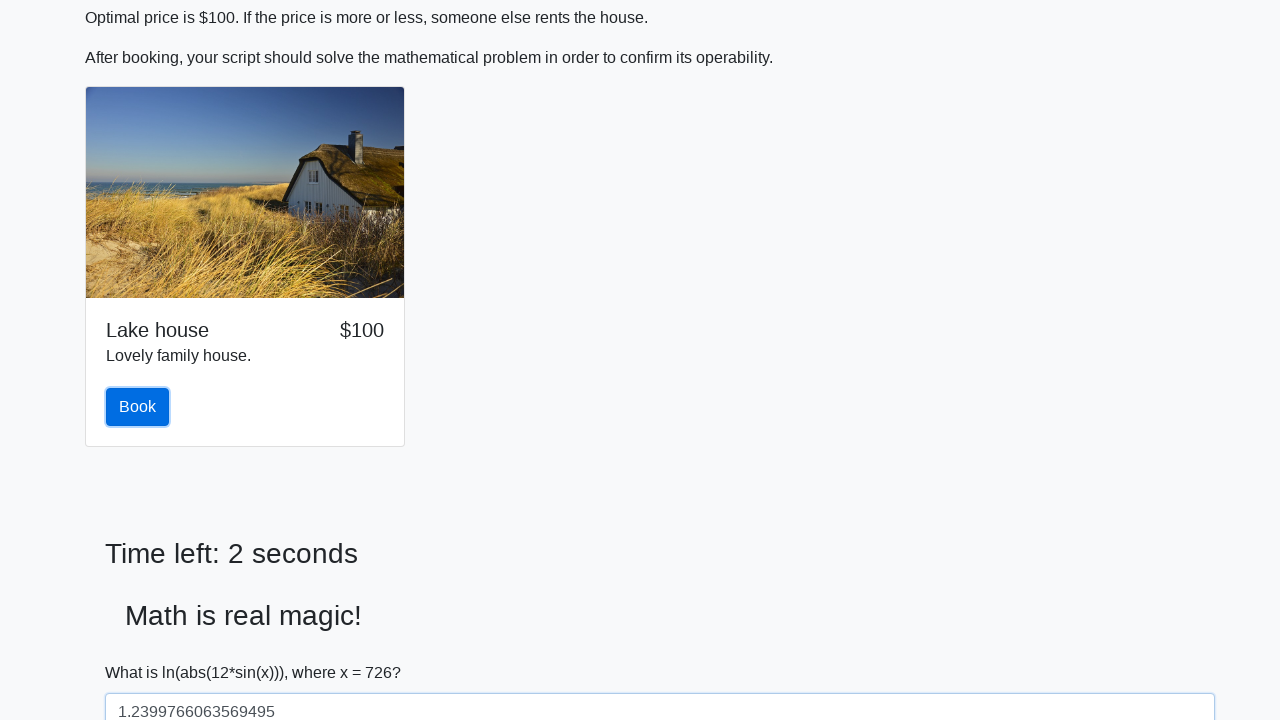

Clicked the solve button to submit answer at (143, 651) on #solve
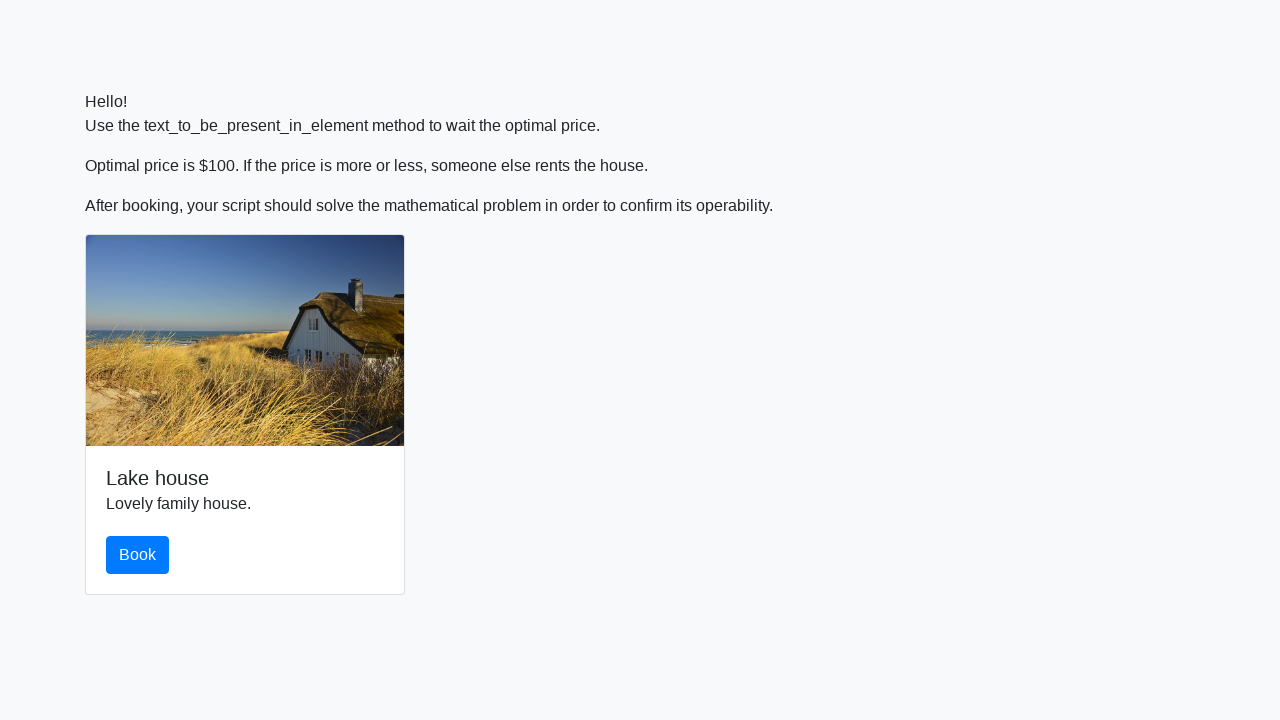

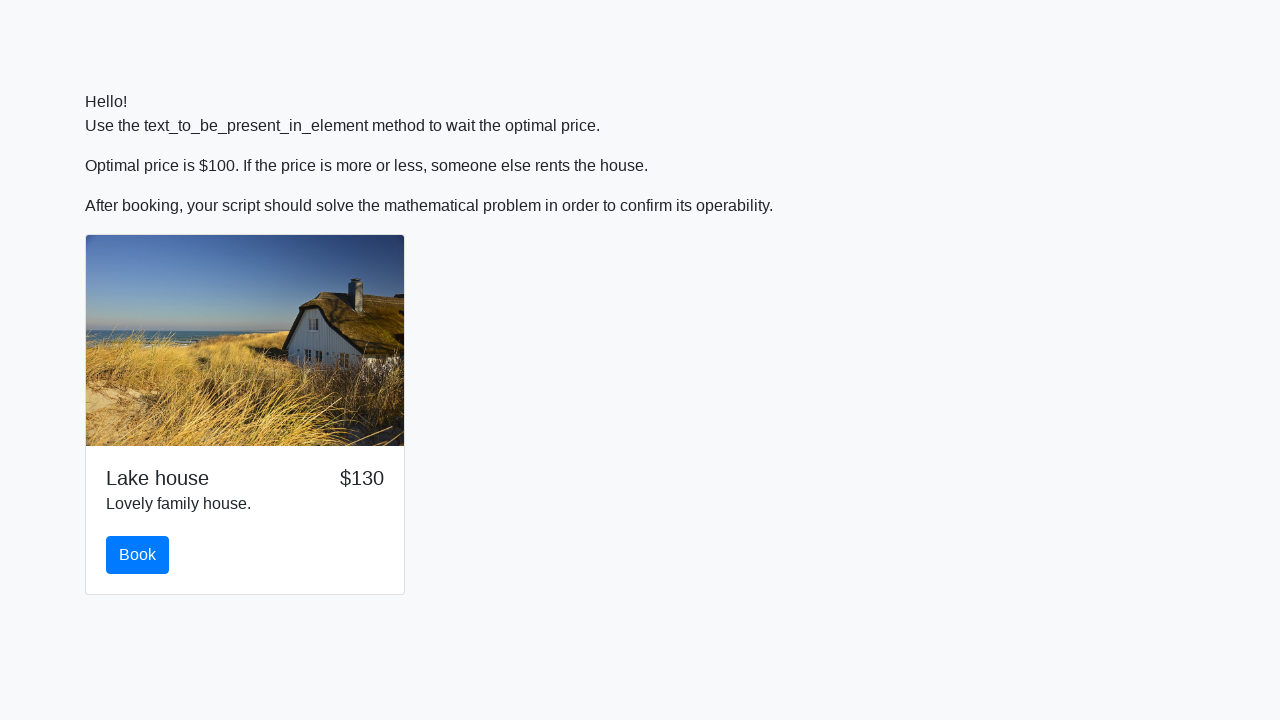